Tests finding a search input using CSS selector and entering a search query for a book title

Starting URL: https://www.labirint.ru/

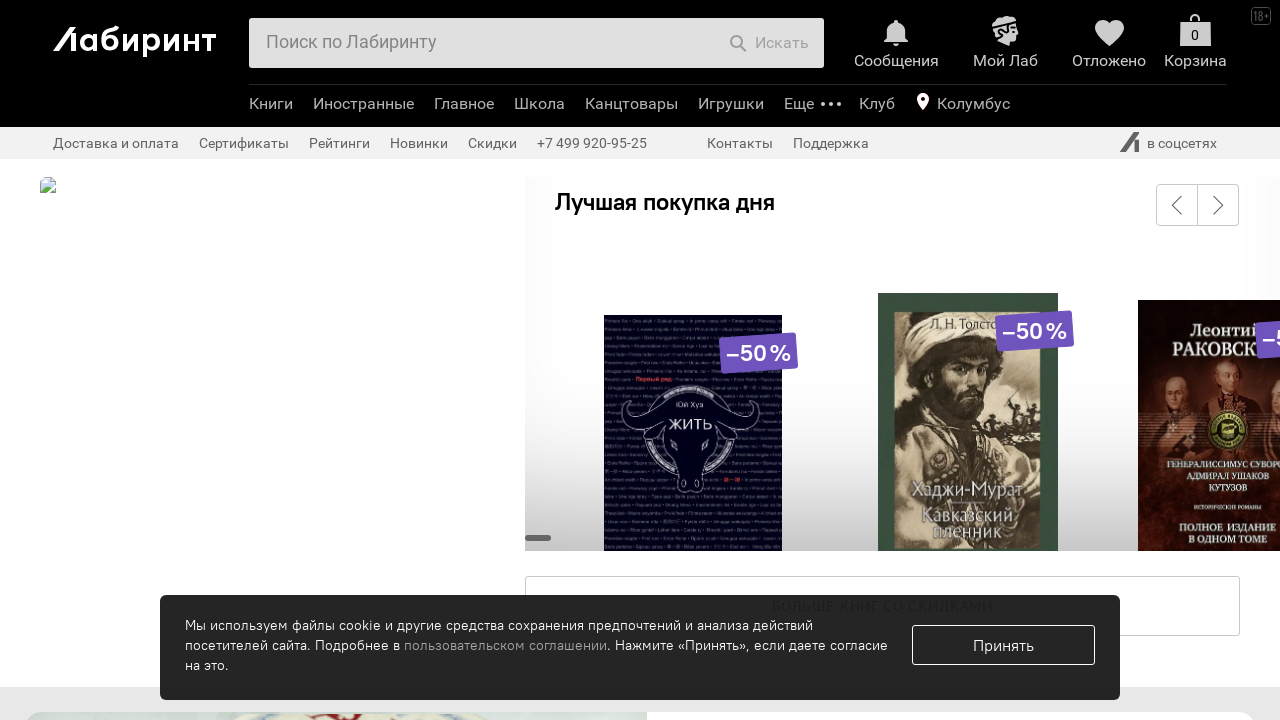

Filled search input with book title 'Укрытие' using CSS selector on input[placeholder='Поиск по Лабиринту']
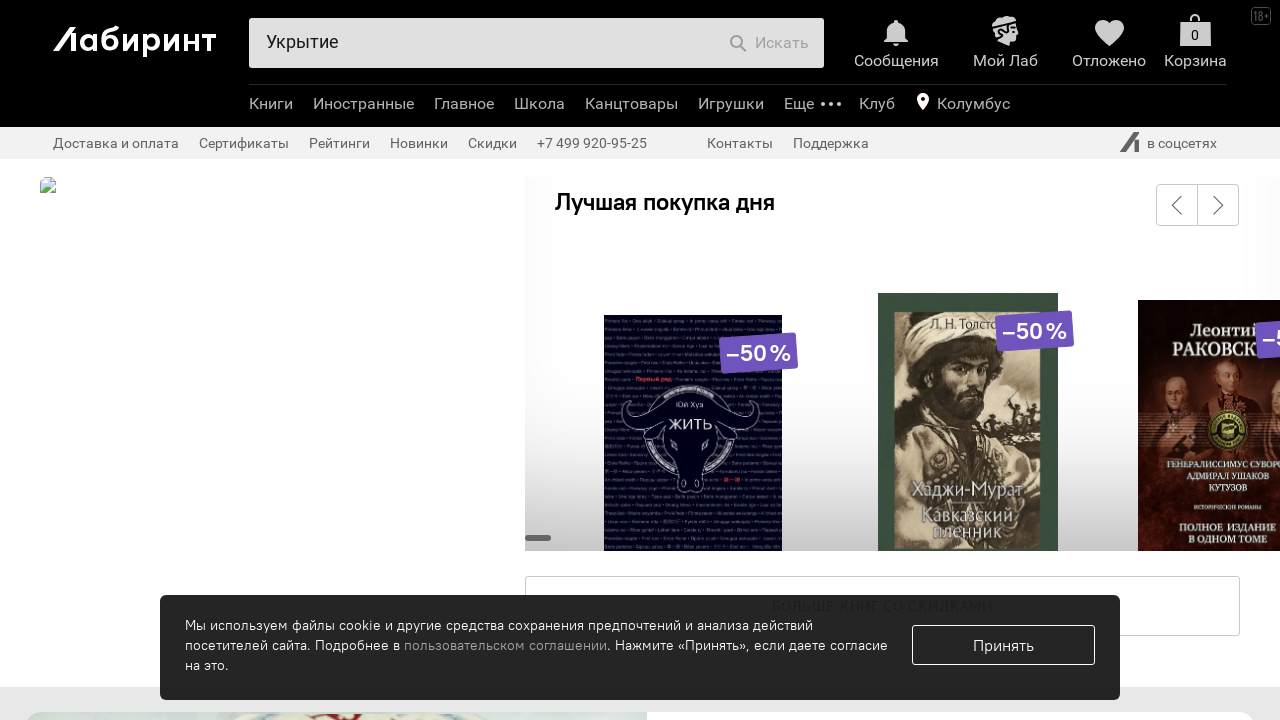

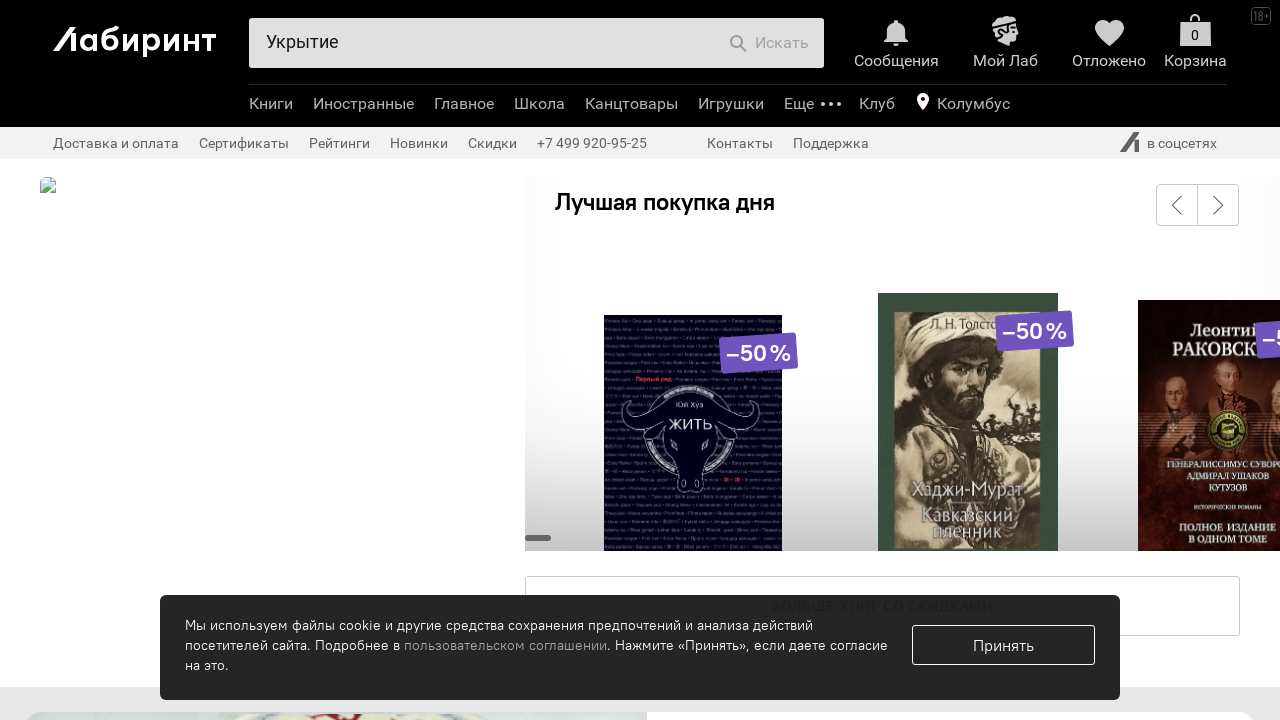